Tests DuckDuckGo search functionality by entering a search query and submitting the form, then verifying the page title contains the search term

Starting URL: https://duckduckgo.com/

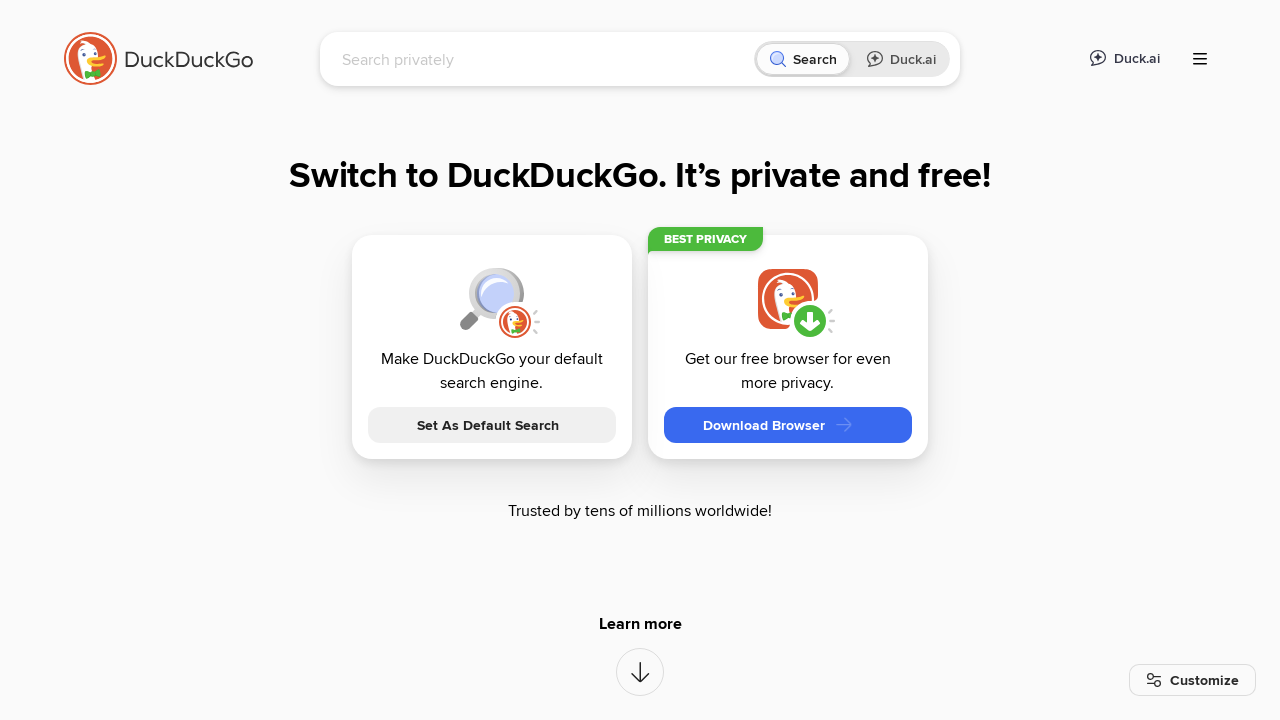

Filled search box with 'JavaStart' query on input[name='q']
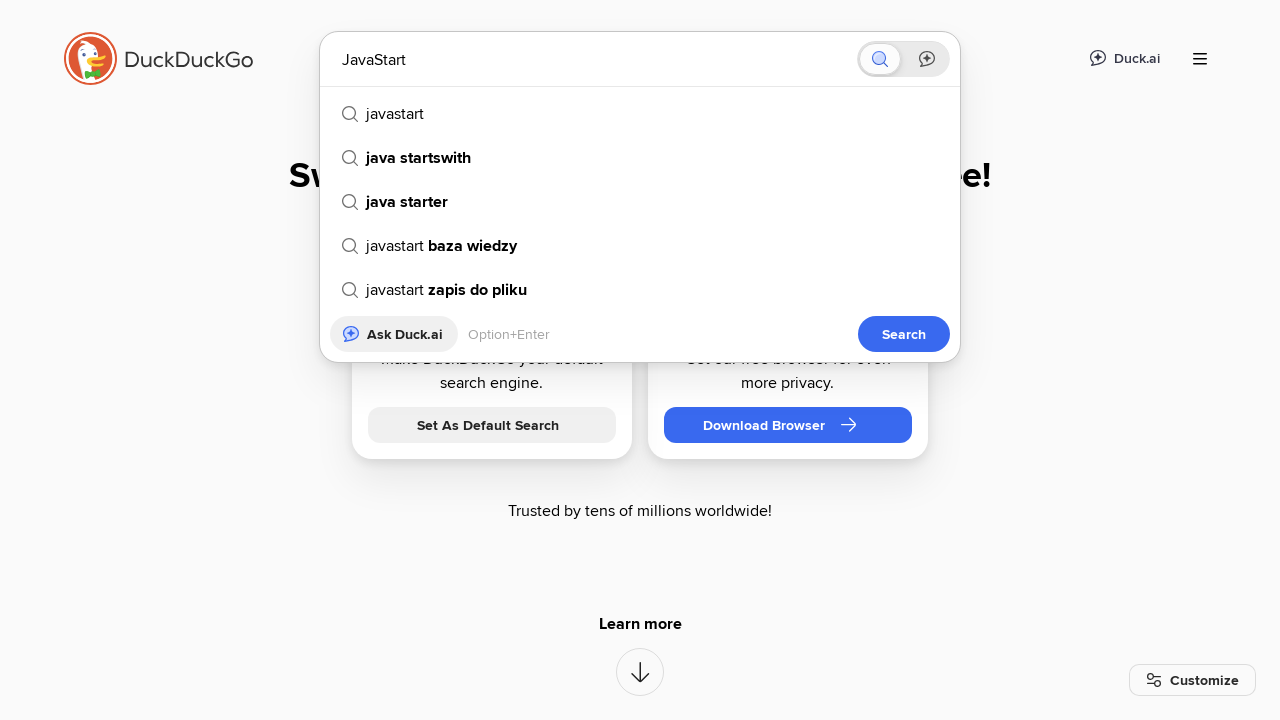

Pressed Enter to submit search form on input[name='q']
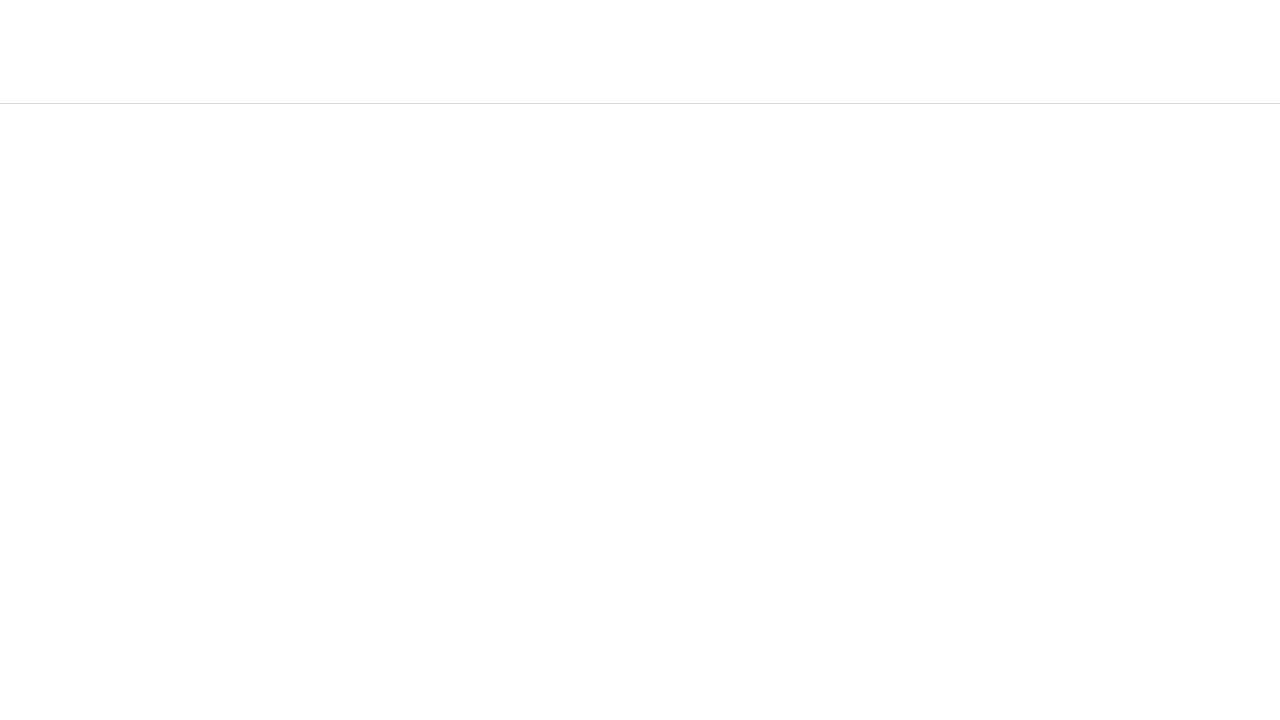

Page load completed
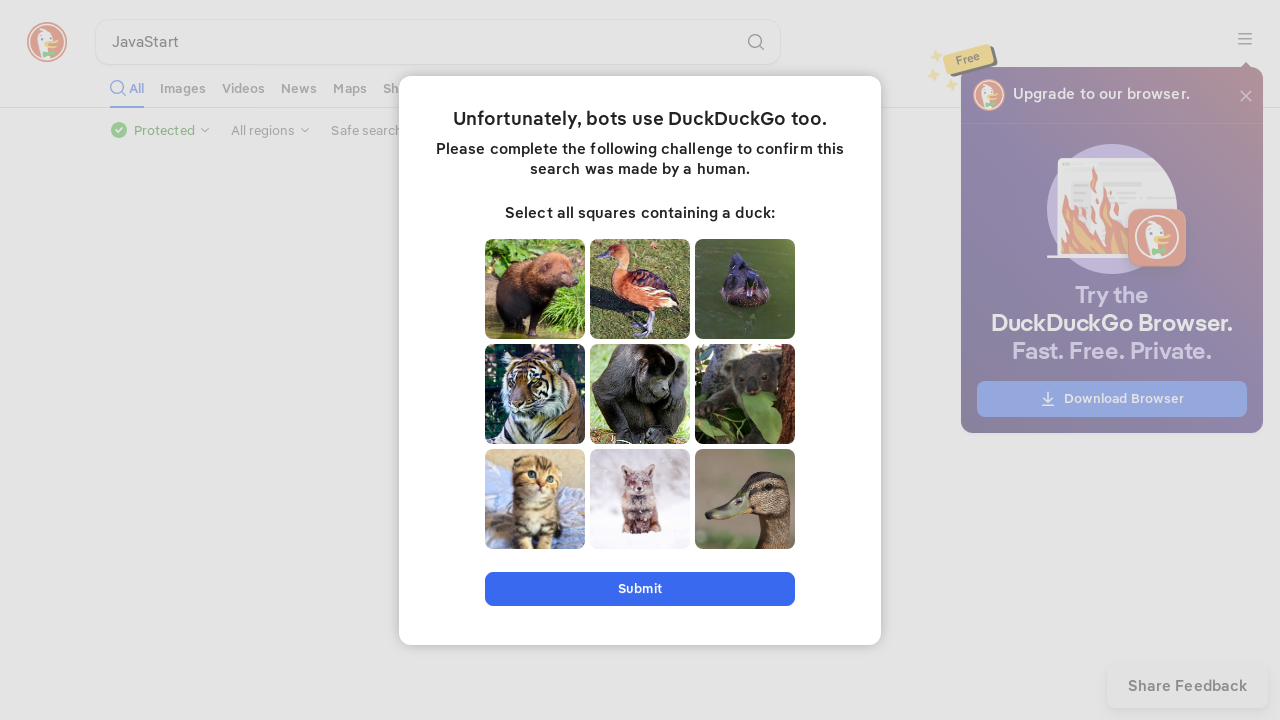

Verified page title contains 'JavaStart' search term
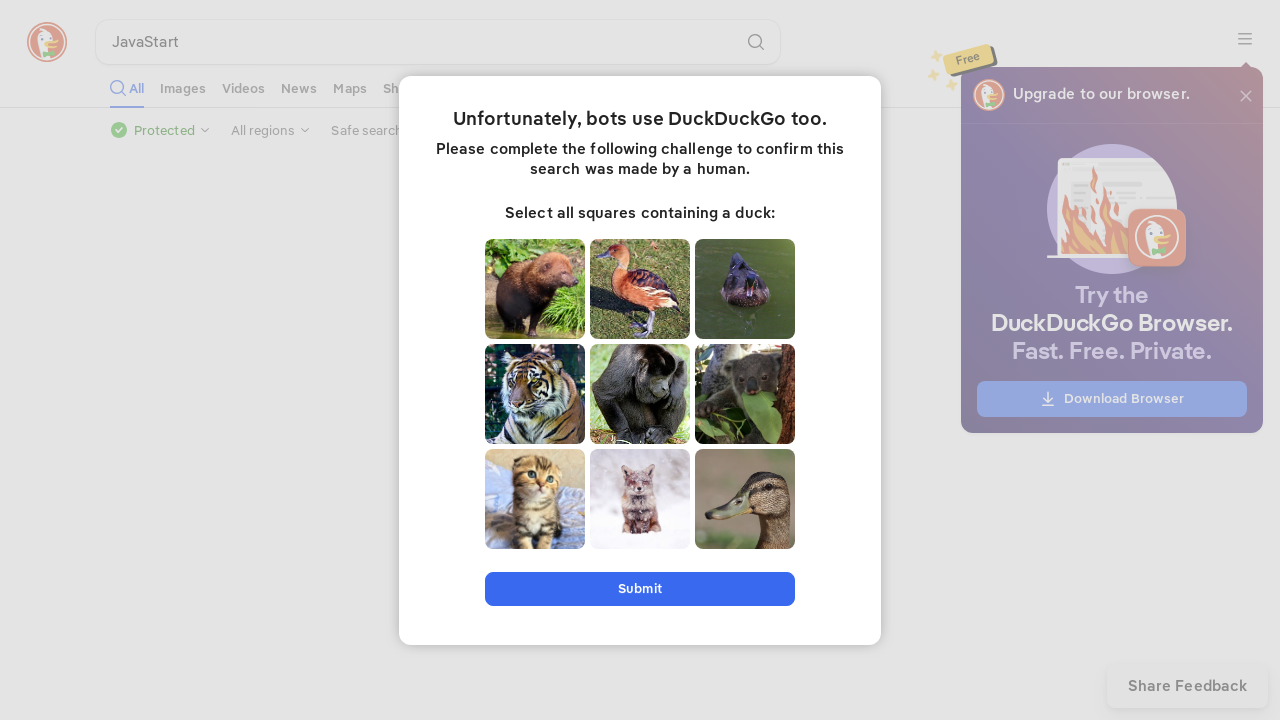

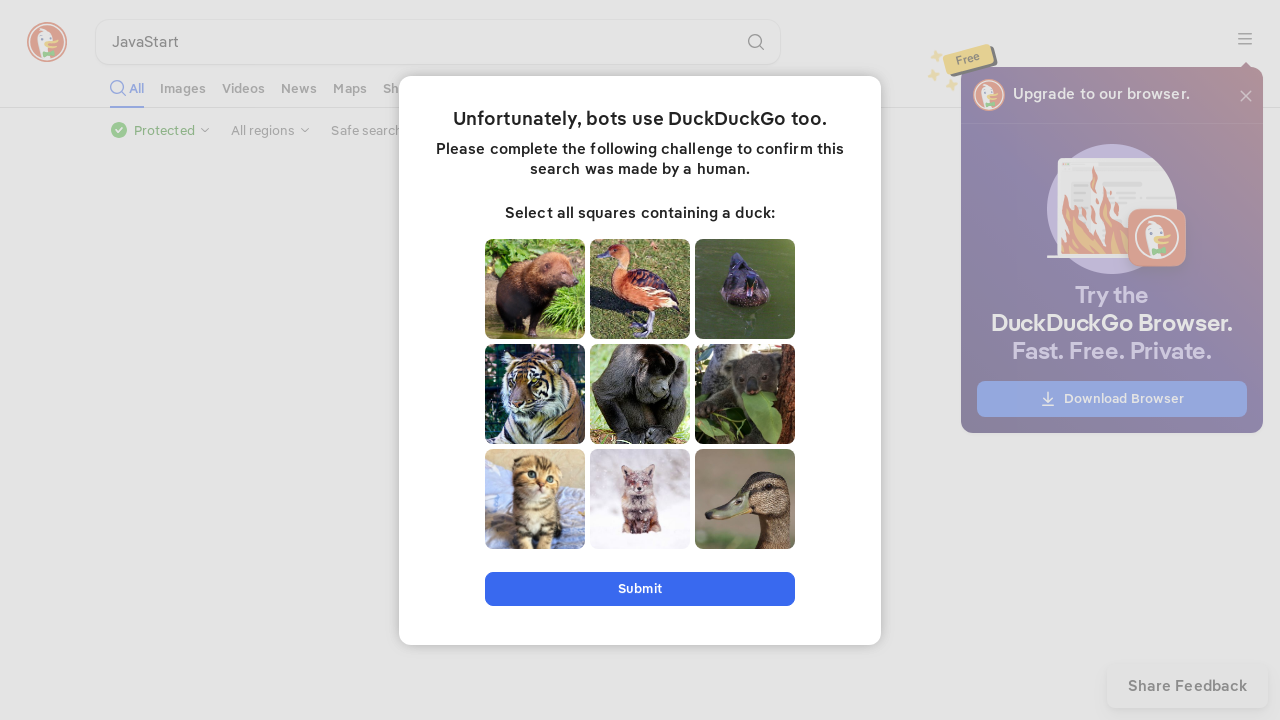